Tests dropdown select functionality by verifying it doesn't support multiple selection, has correct number of options, and tests selecting by visible text, value, and index

Starting URL: https://the-internet.herokuapp.com/dropdown

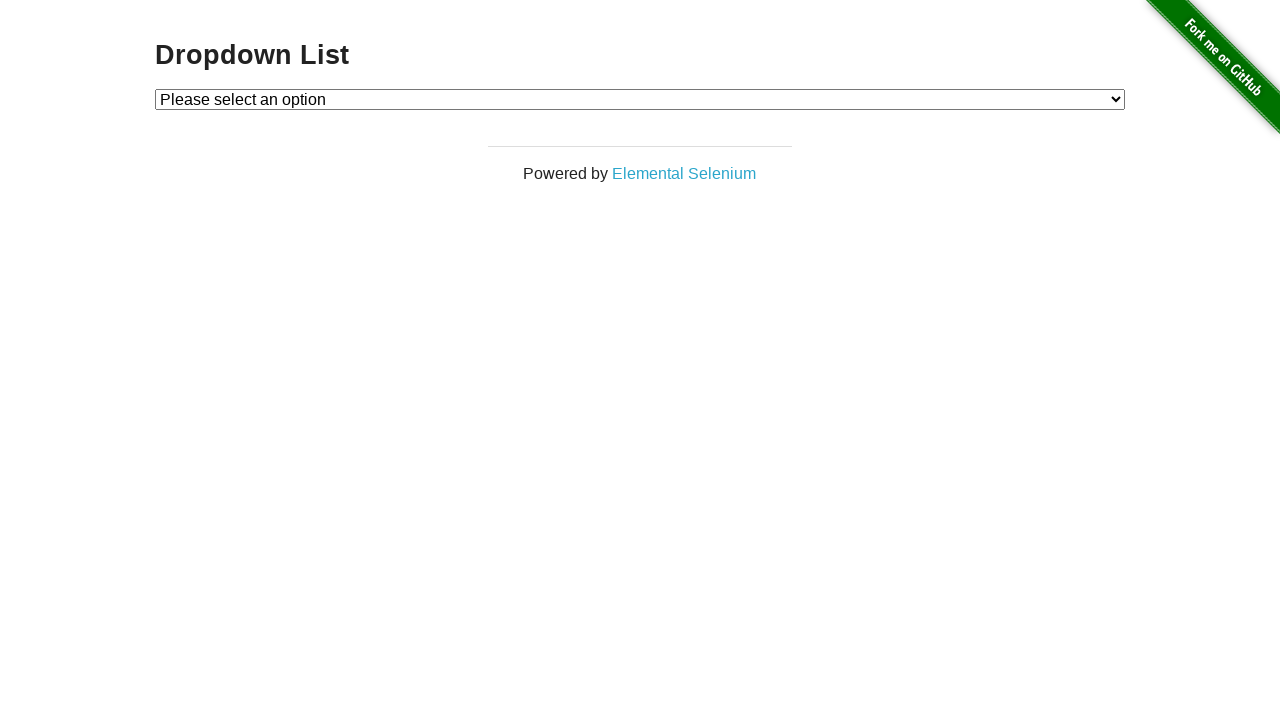

Waited for dropdown element to be visible
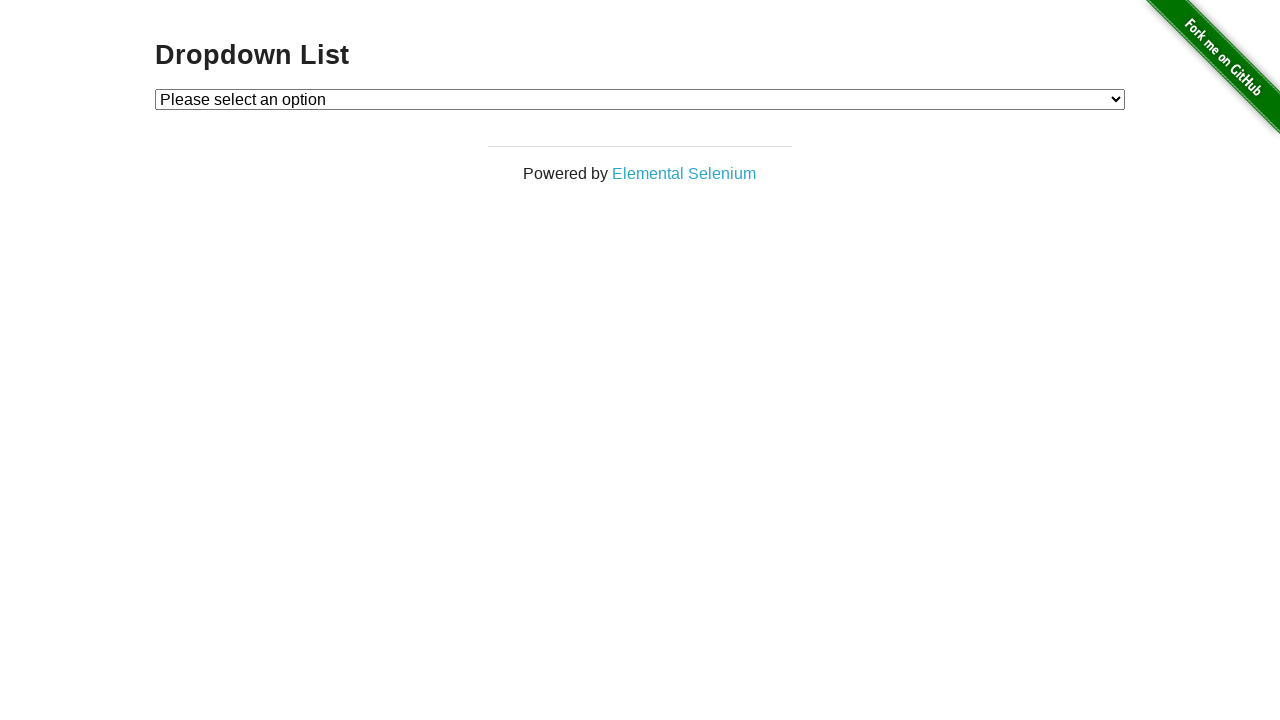

Retrieved all dropdown options
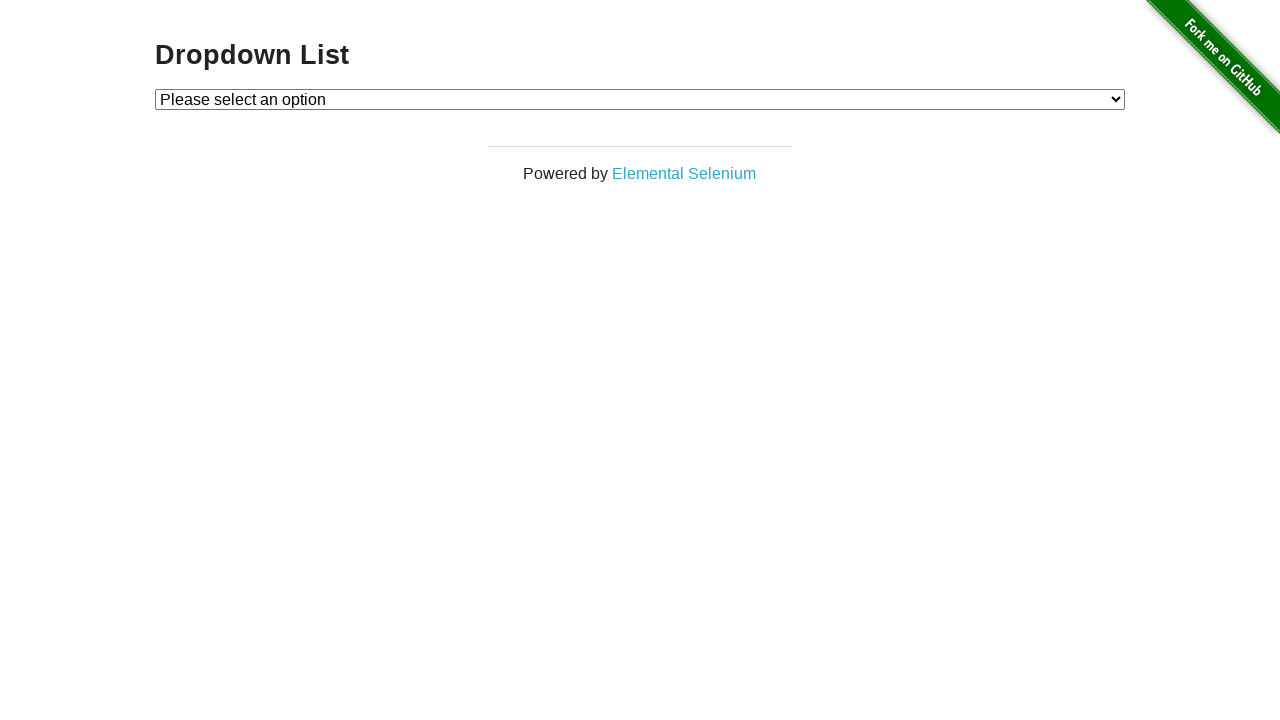

Verified dropdown has exactly 3 options
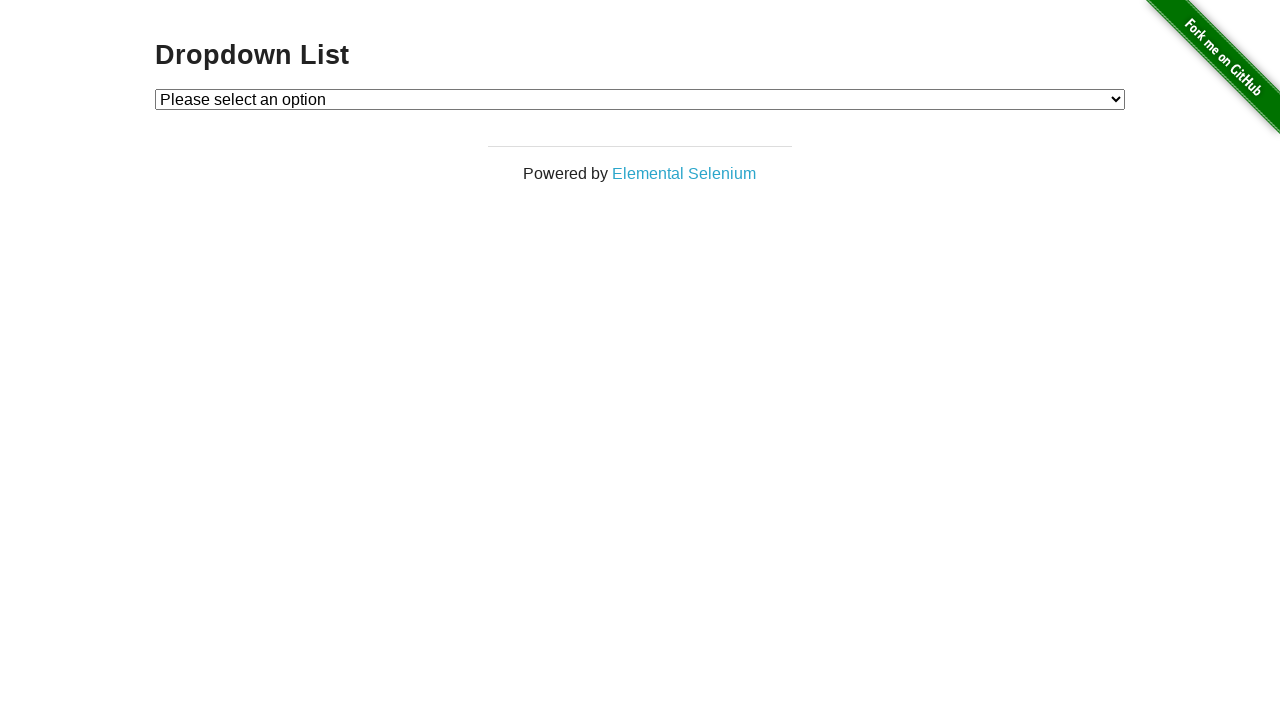

Selected 'Option 1' by visible text on #dropdown
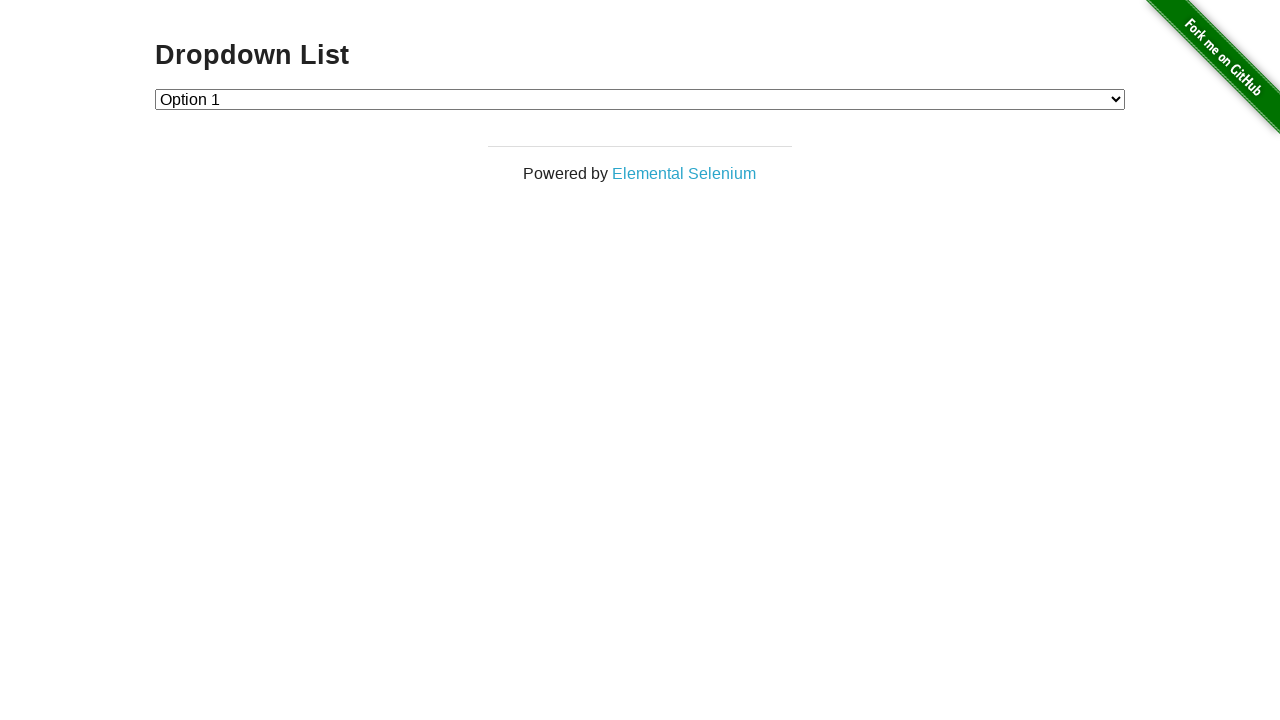

Retrieved selected dropdown value
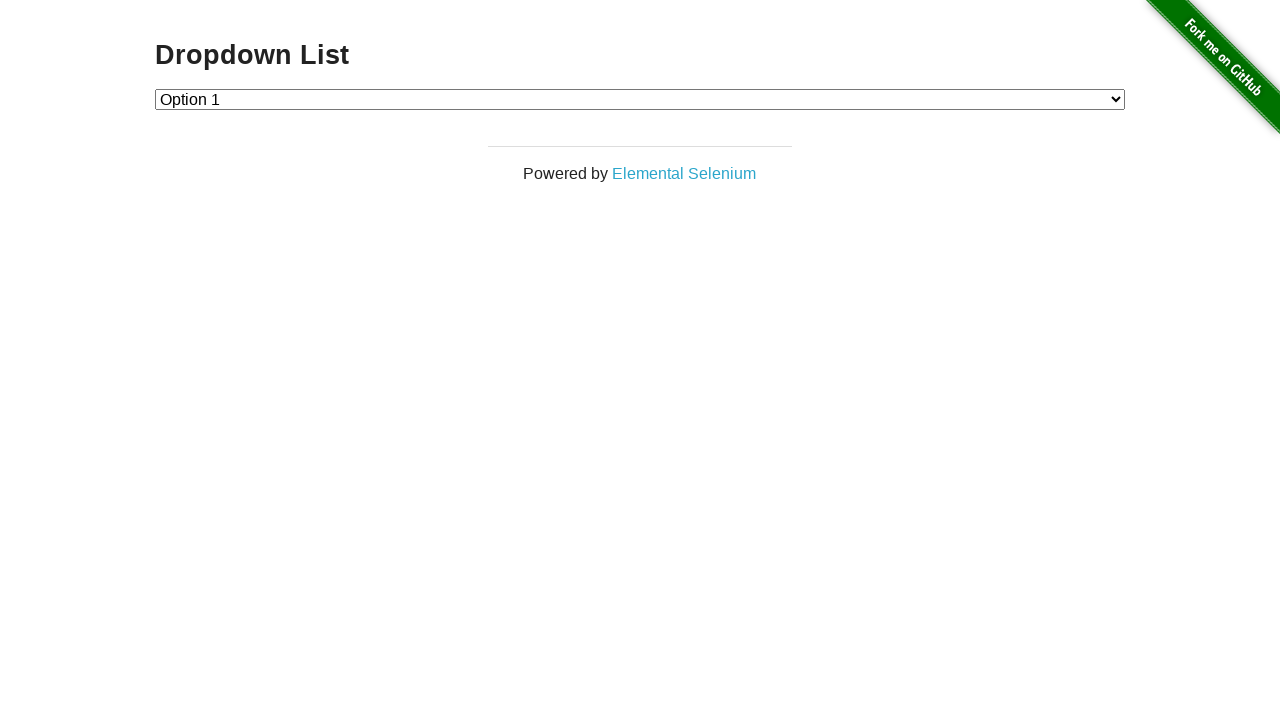

Verified Option 1 is selected (value: '1')
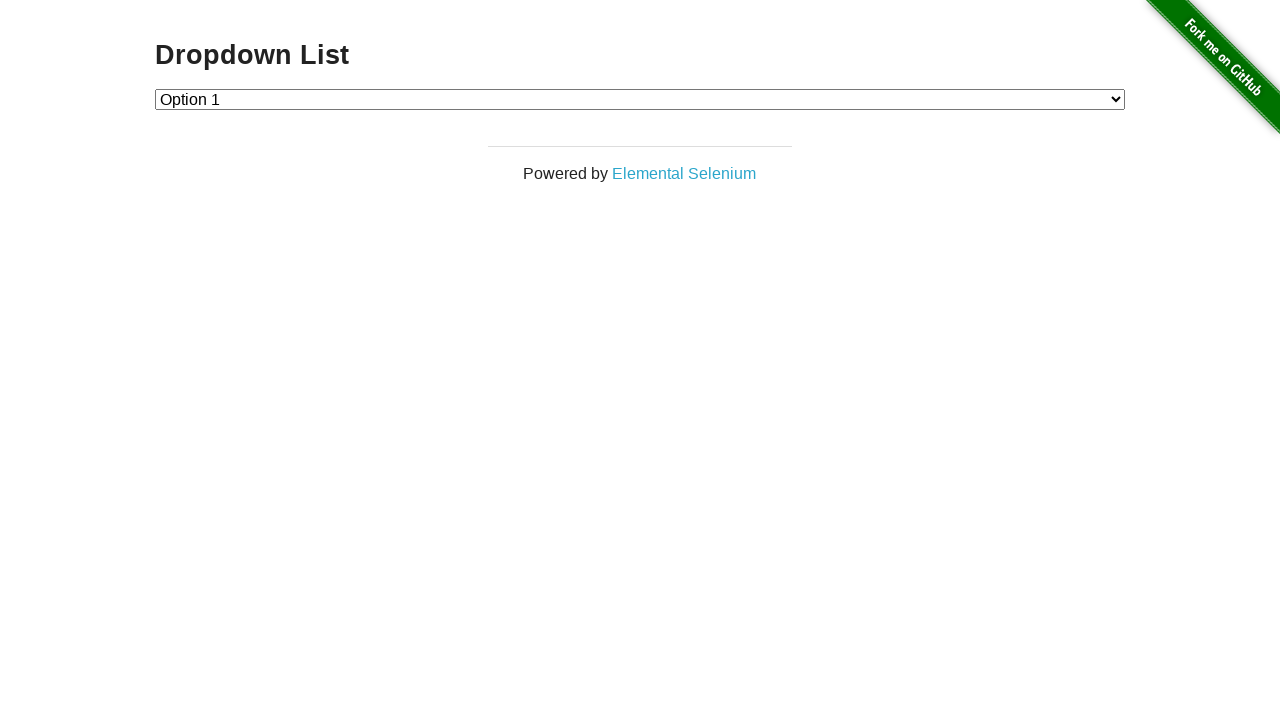

Selected Option 2 by value '2' on #dropdown
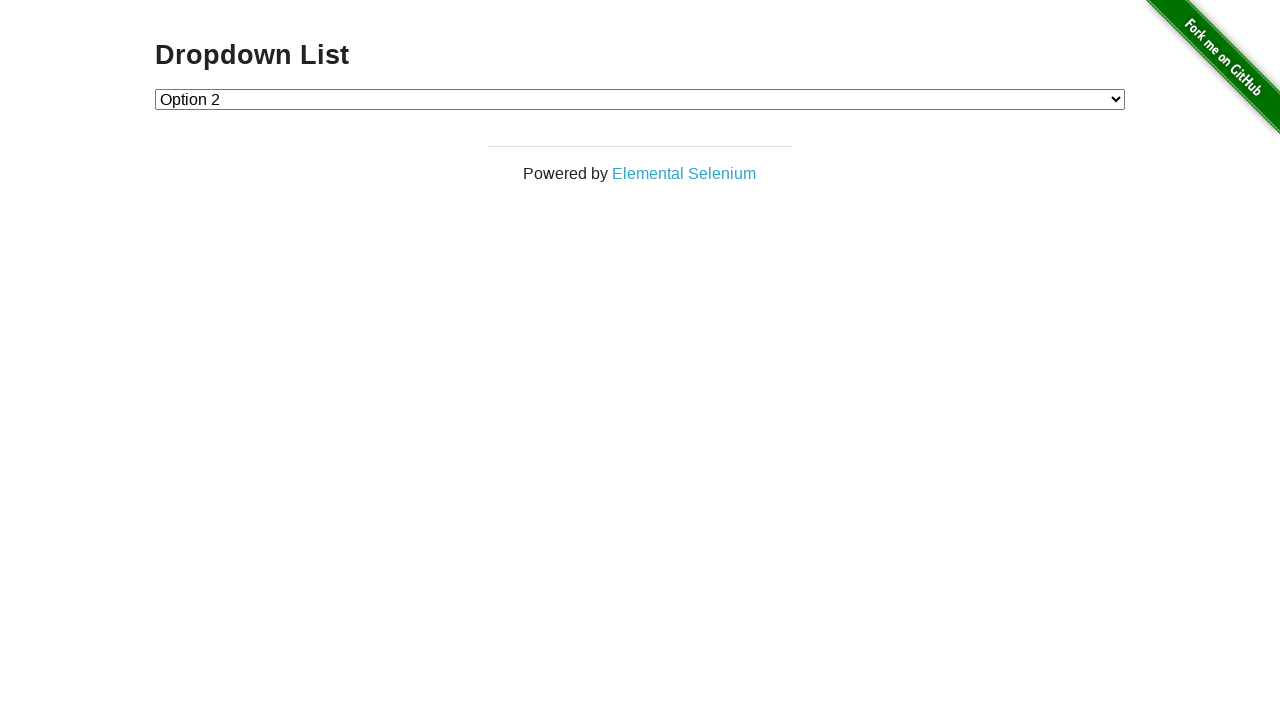

Retrieved selected dropdown value
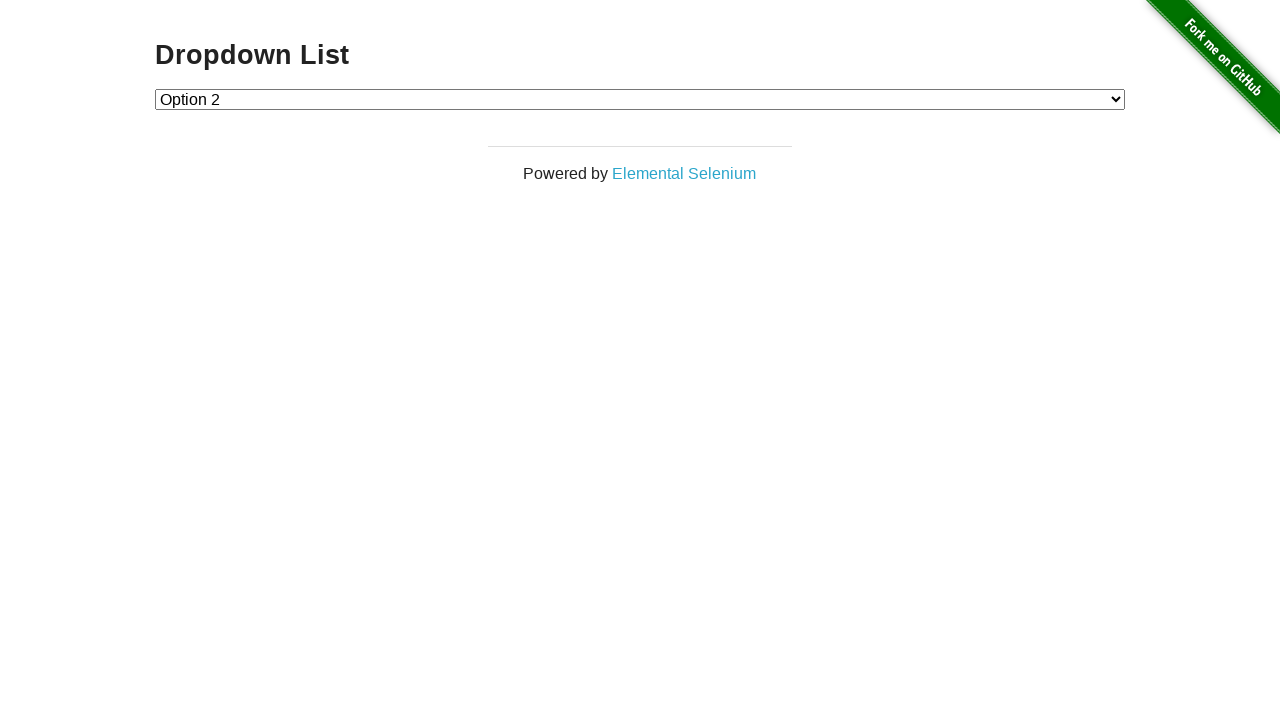

Verified Option 2 is selected (value: '2')
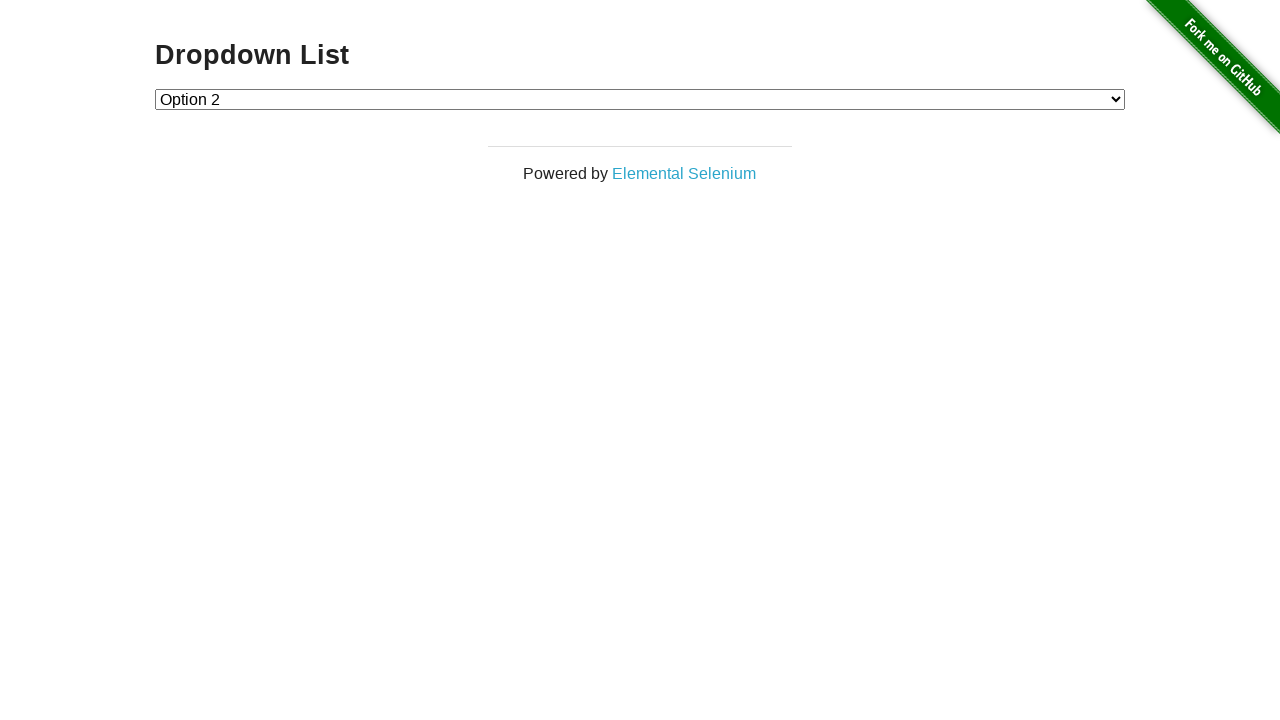

Selected dropdown option by index 1 on #dropdown
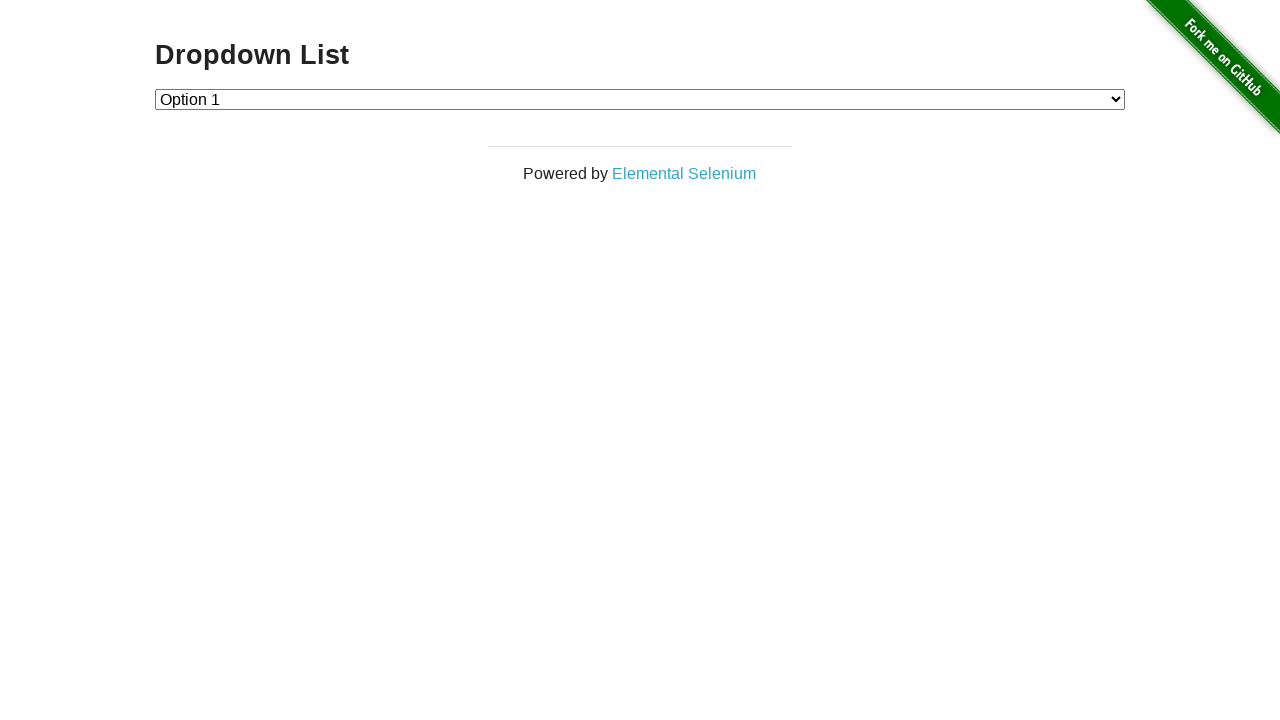

Retrieved selected dropdown value
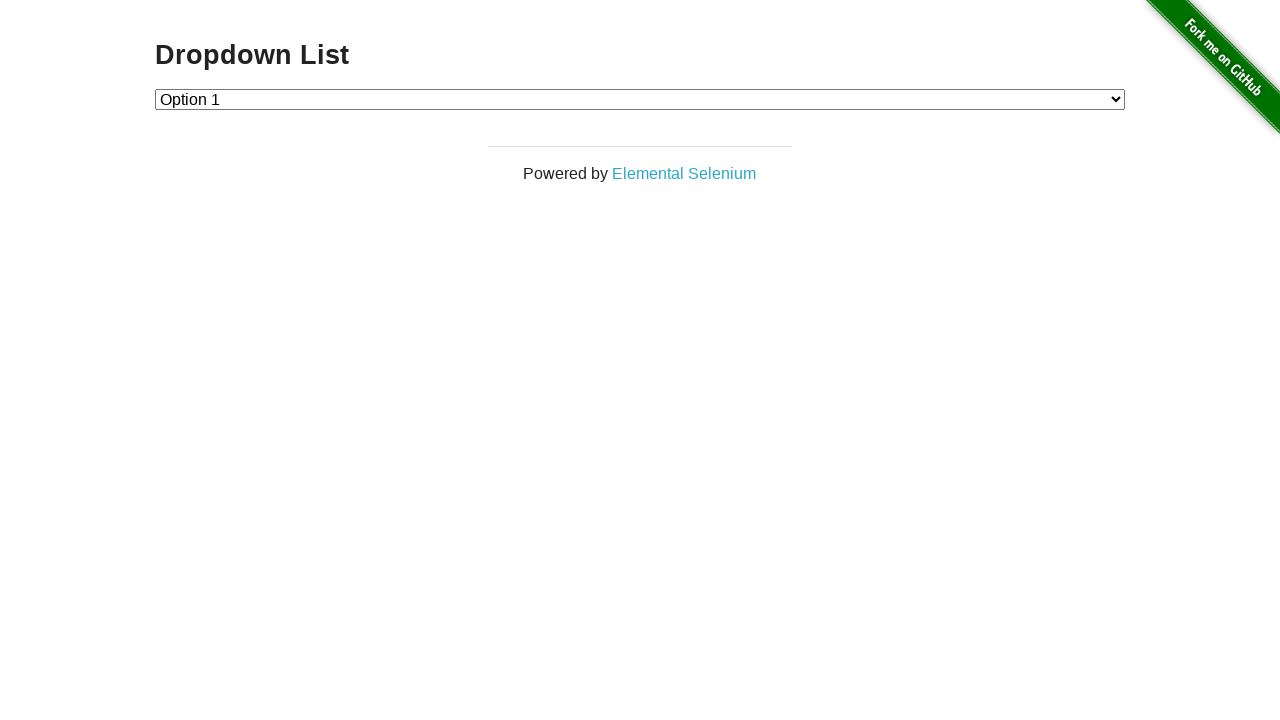

Verified Option 1 is selected again (value: '1')
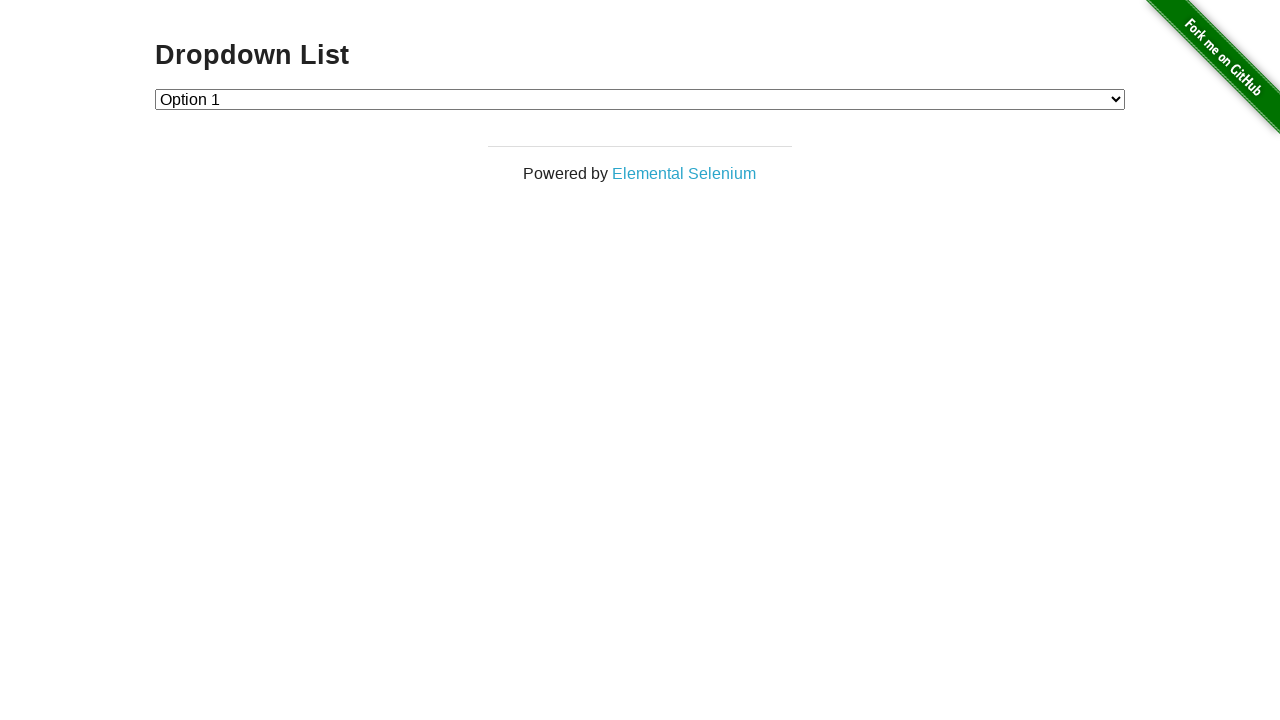

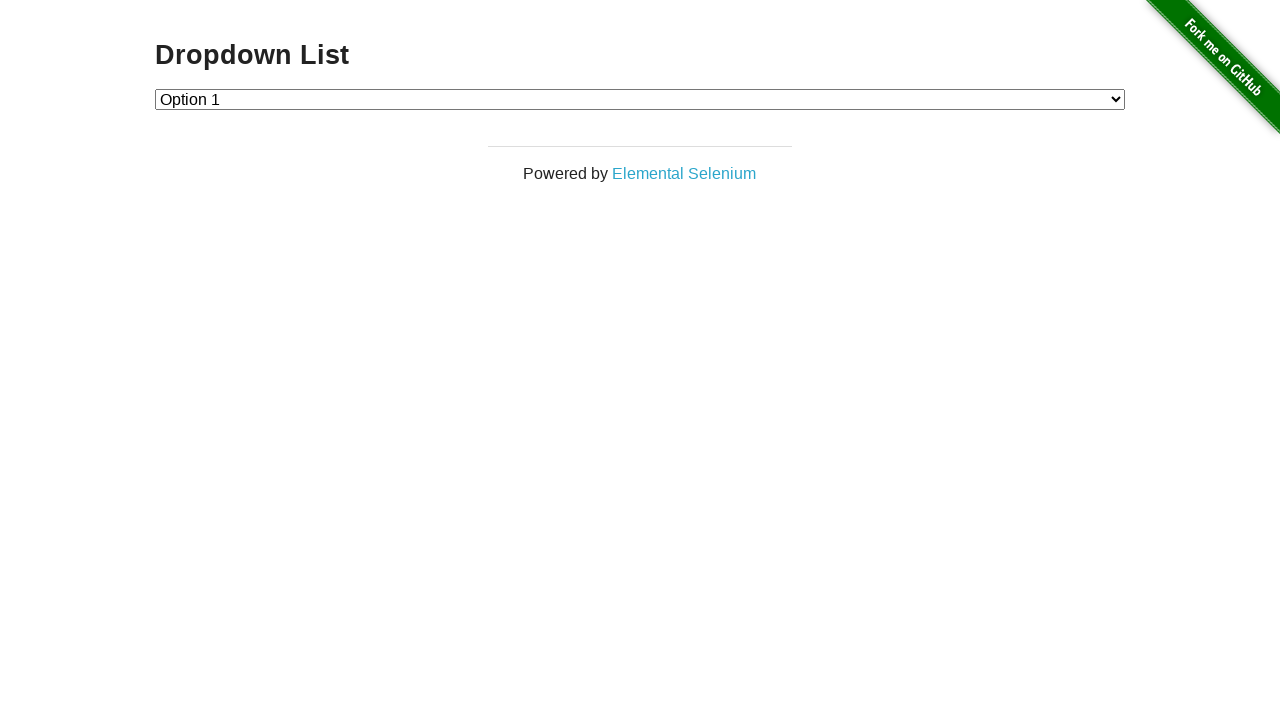